Navigates to a Russian marketplace (megamarket.ru) with a product search query for "lada_granta" with price filters applied, and waits for the page content to load.

Starting URL: https://megamarket.ru/catalog/?q=lada_granta#?filters=%7B%2288C83F68482F447C9F4E401955196697%22%3A%20%7B%22min%22%3A%2010%2C%20%22max%22%3A%2020000%7D%2C%20%224CB2C27EAAFC4EB39378C4B7487E6C9E%22%3A%20%5B%221%22%5D%7D

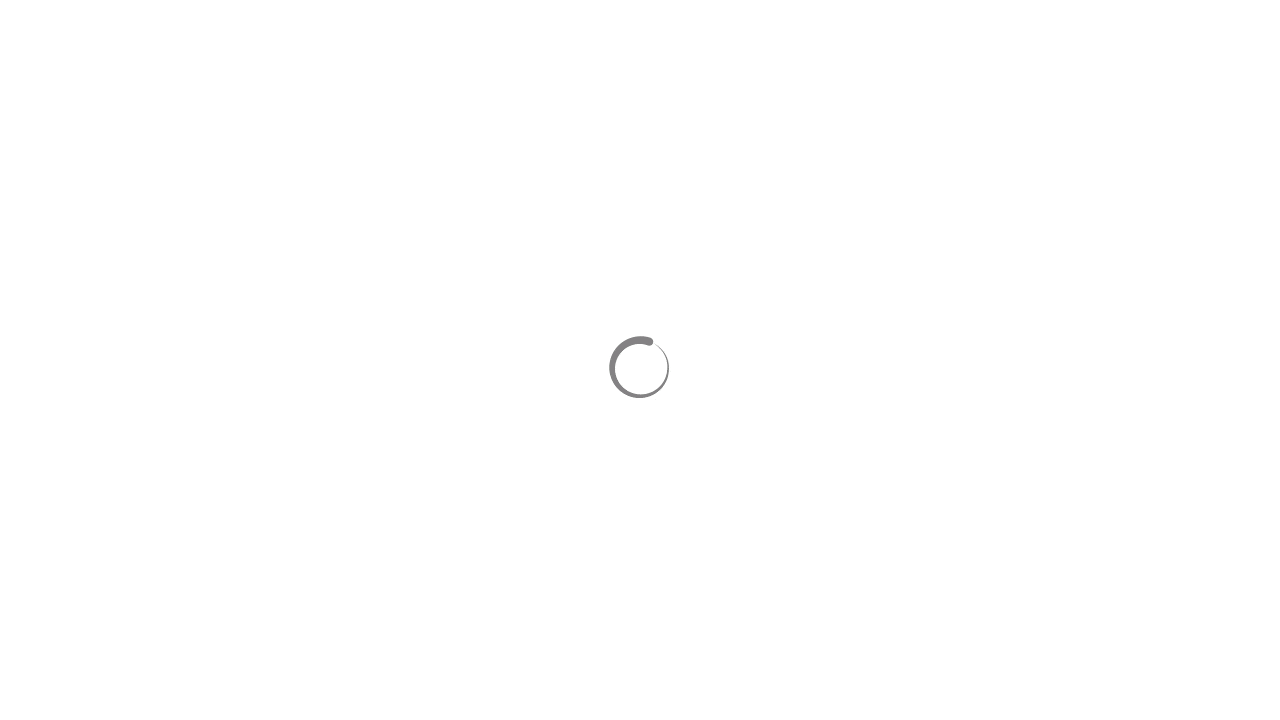

Page body loaded
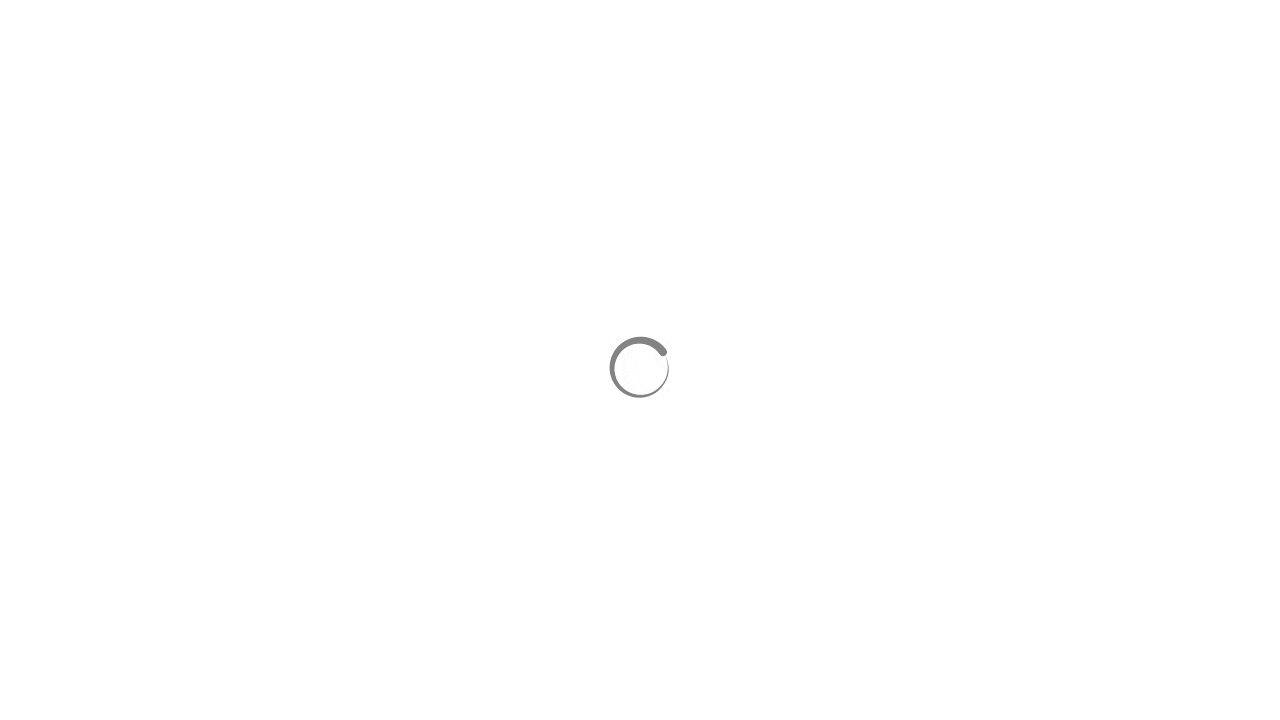

Network idle reached - product listings loaded on megamarket.ru with lada_granta search and price filters applied
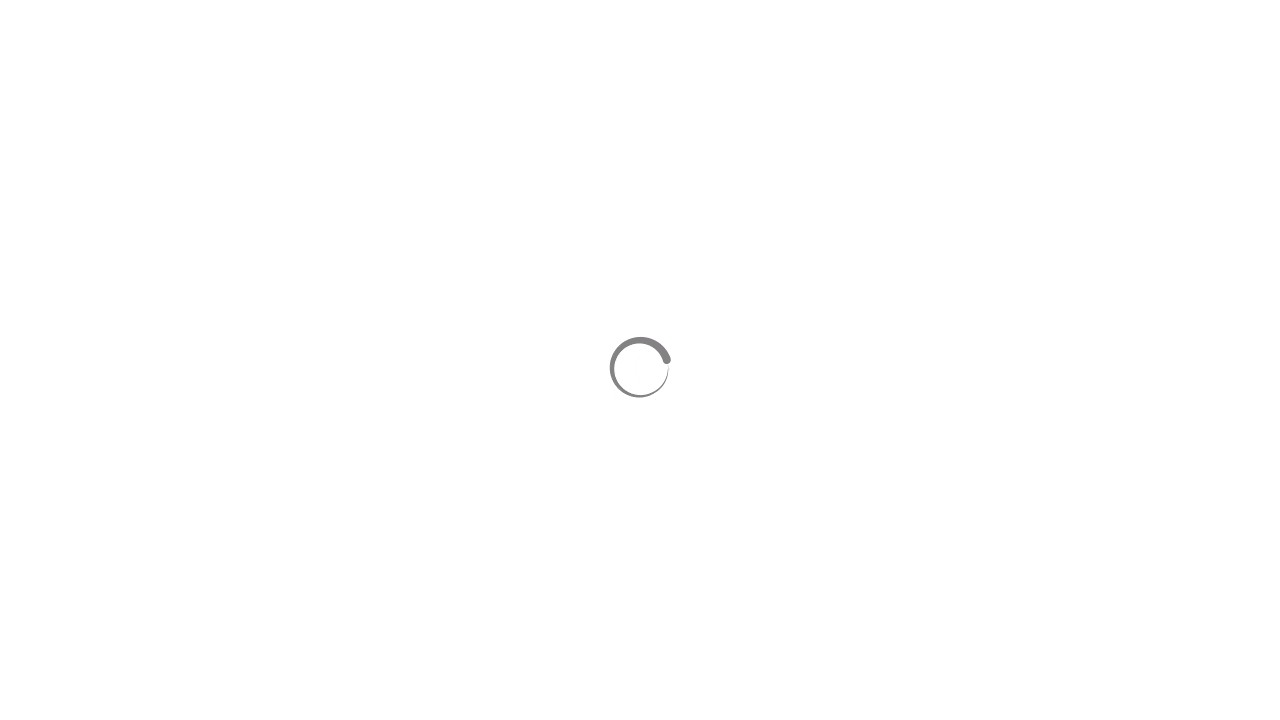

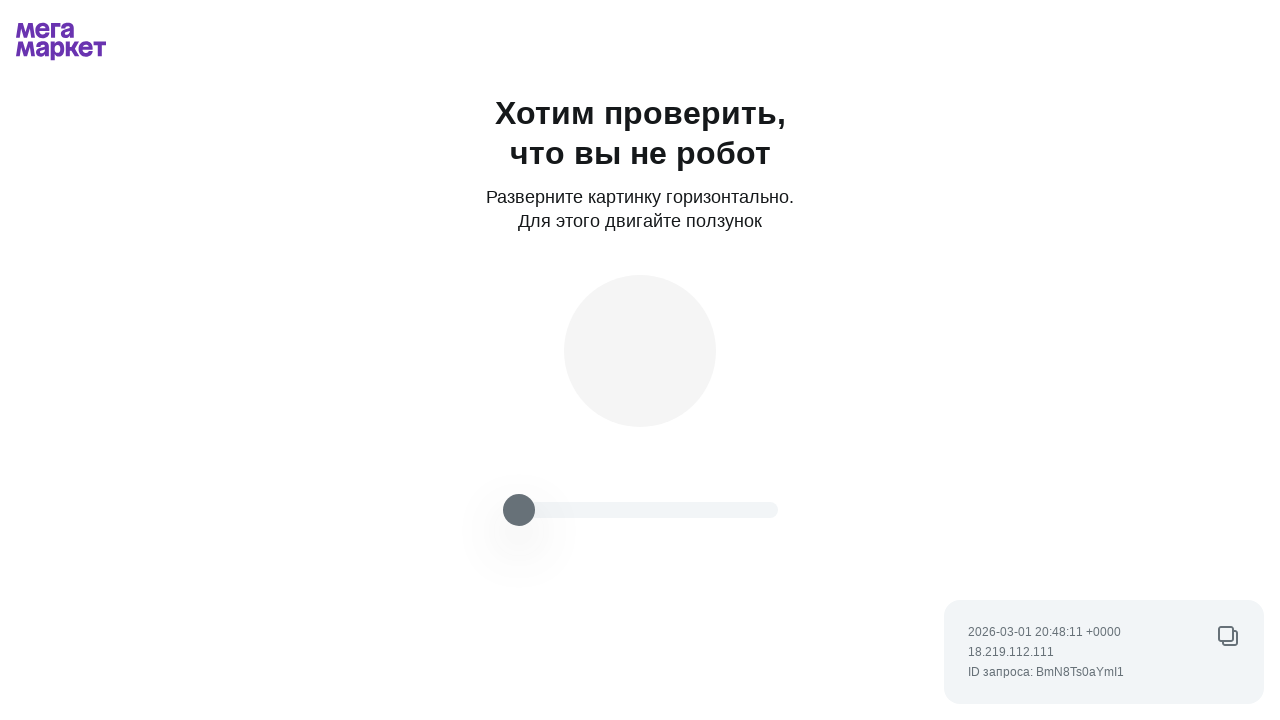